Tests Target.com search functionality by entering a product search term and clicking the search button

Starting URL: https://www.target.com/

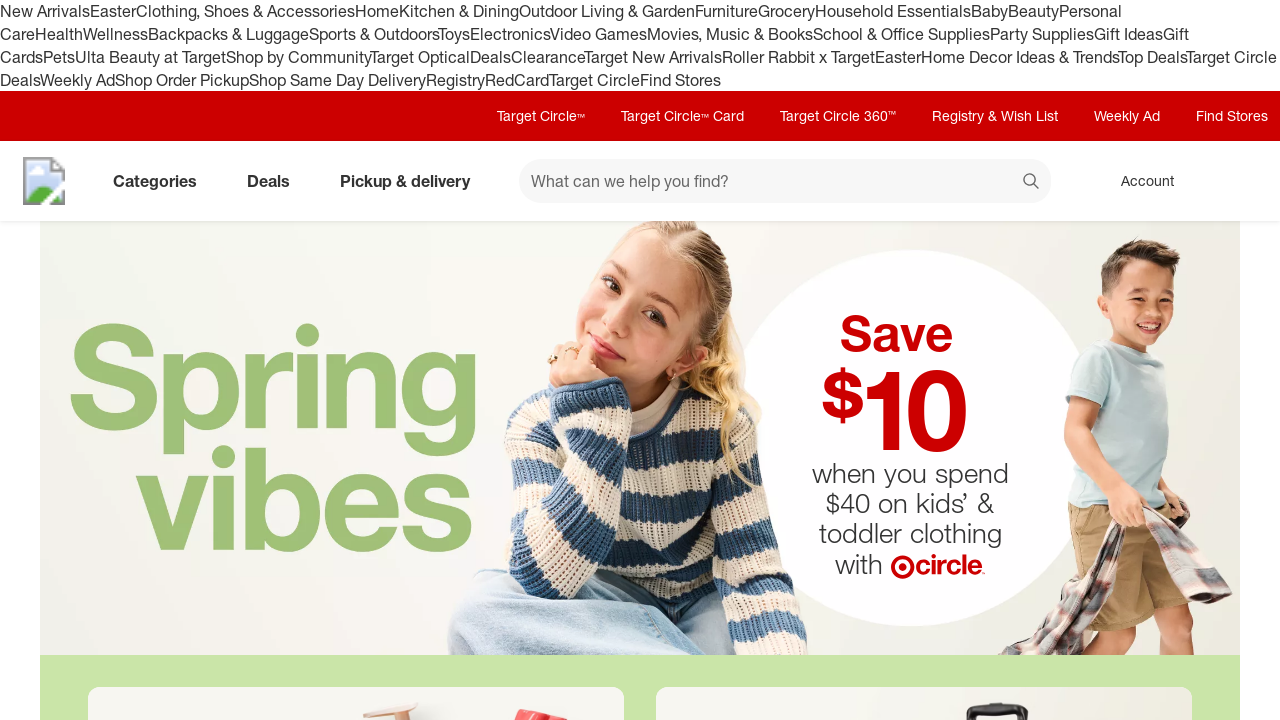

Filled search field with 'wireless headphones' on #search
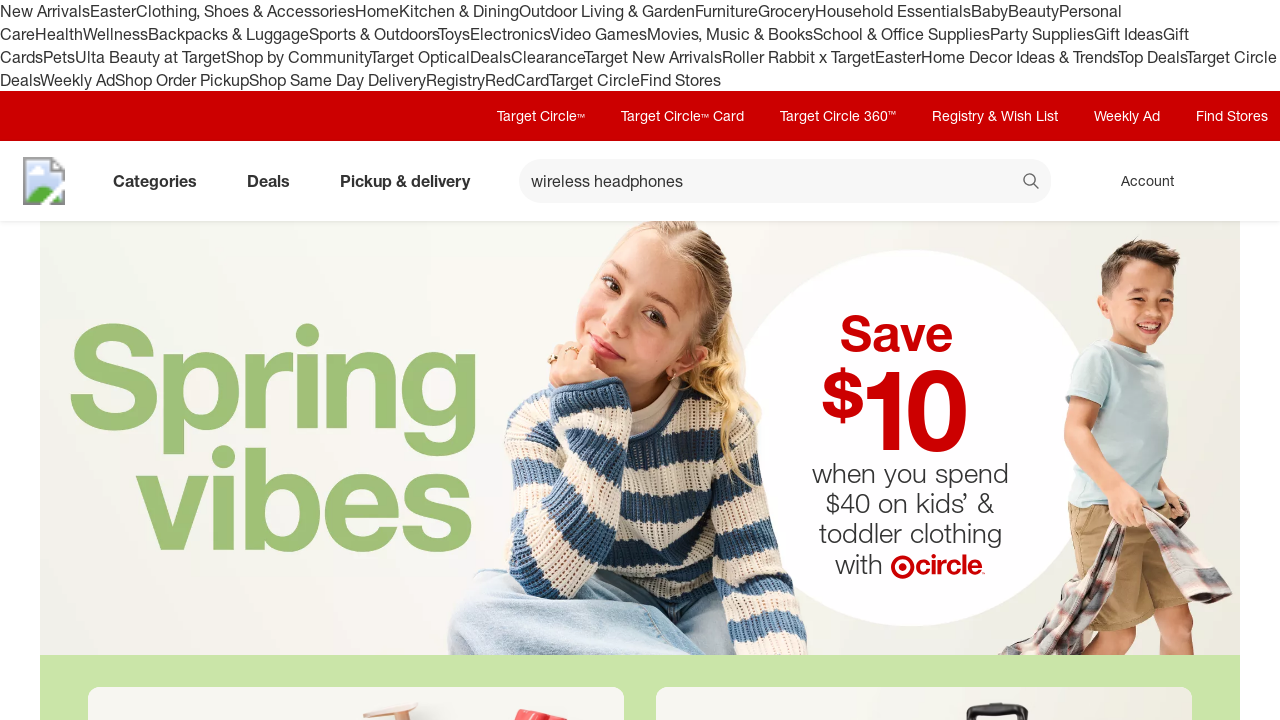

Clicked search button to perform product search at (1032, 183) on button[data-test='@web/Search/SearchButton']
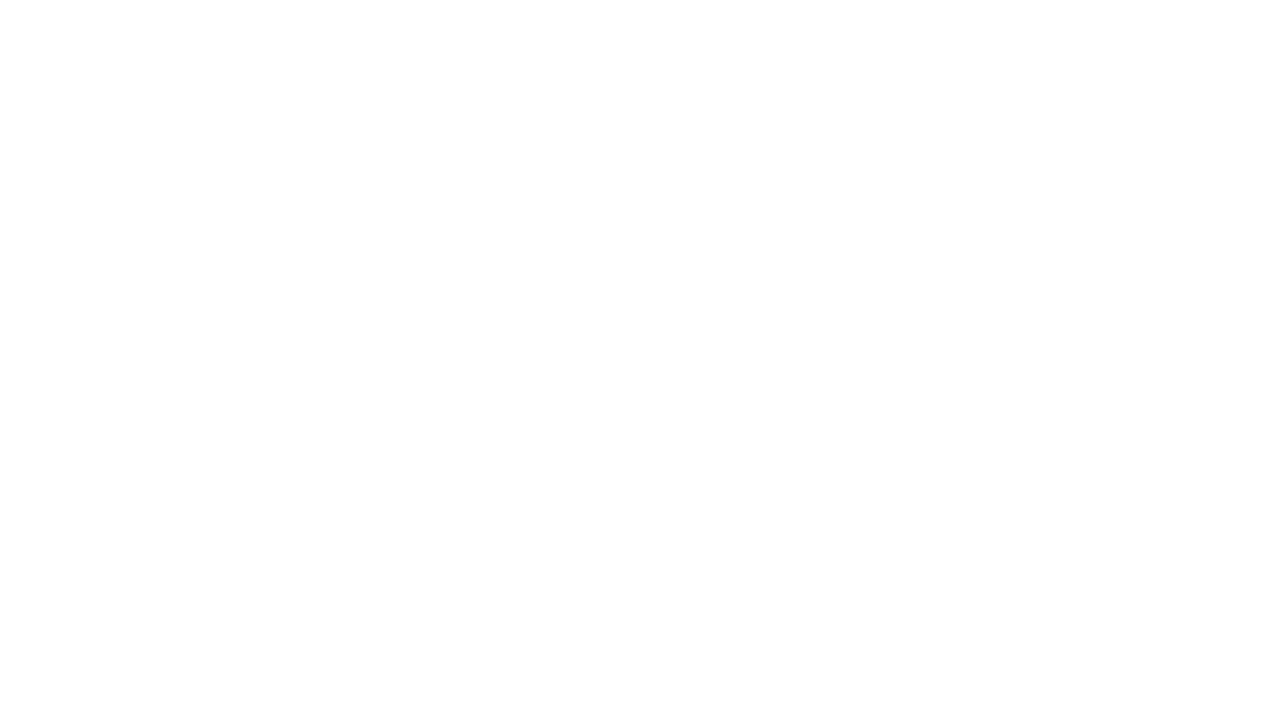

Search results page fully loaded and network idle
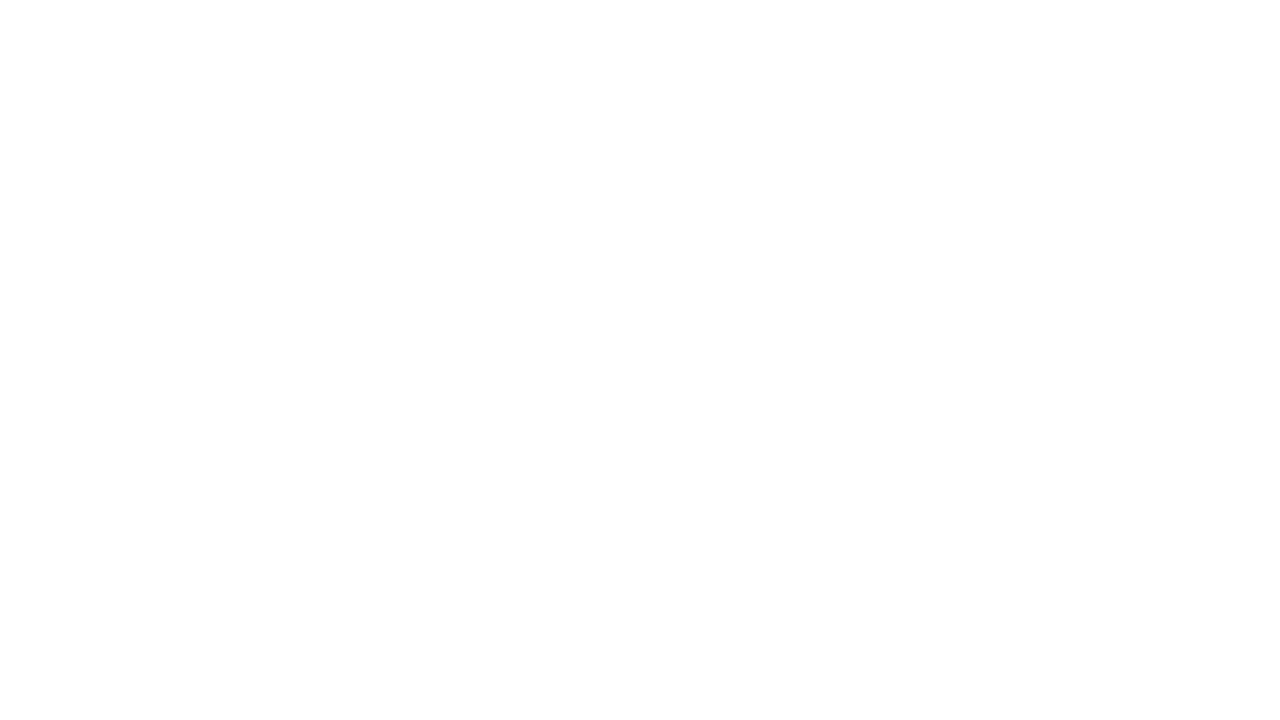

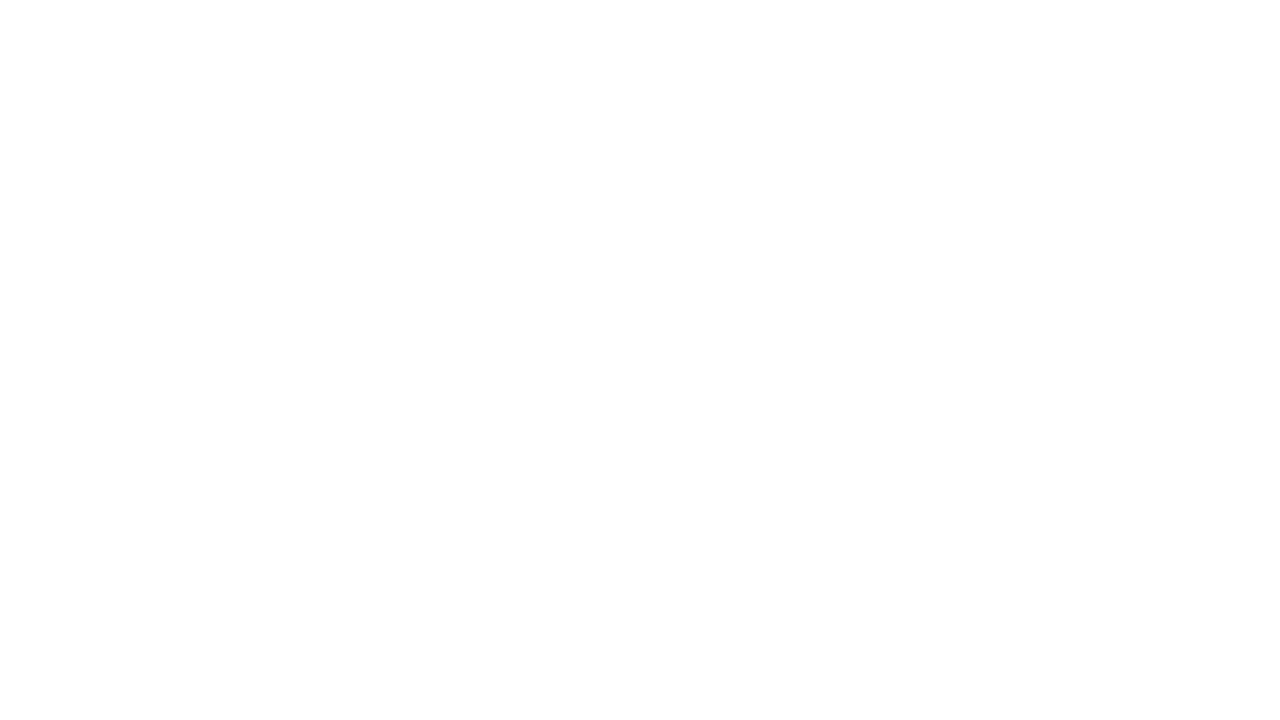